Tests dynamic element creation by clicking a button and waiting for a new box element to appear with the correct class

Starting URL: https://www.selenium.dev/selenium/web/dynamic.html

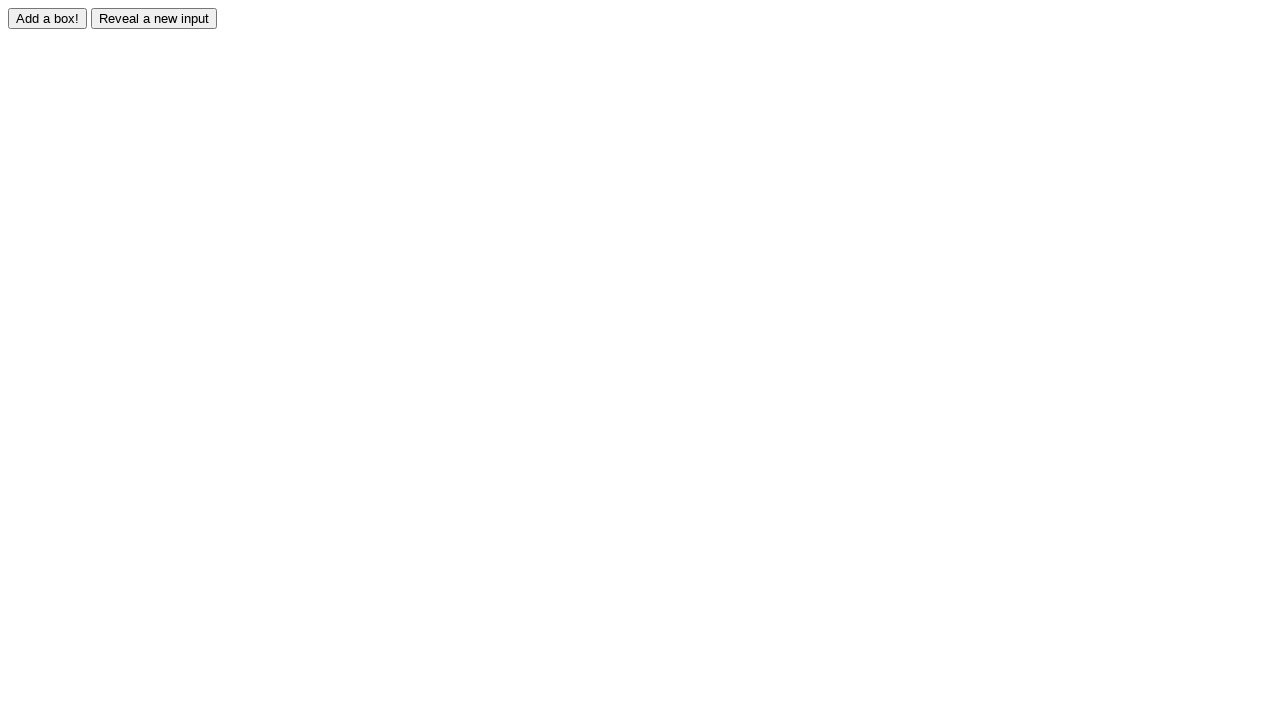

Clicked adder button to trigger dynamic element creation at (48, 18) on #adder
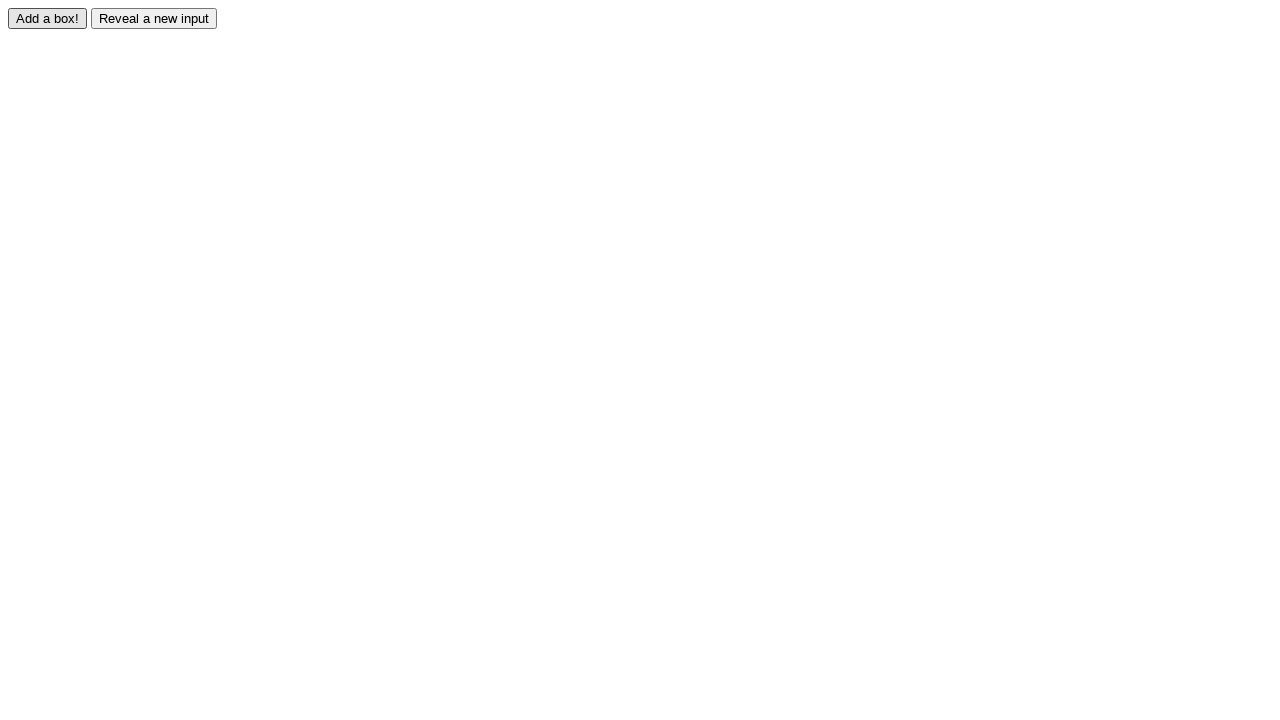

Waited for dynamically added box element to appear
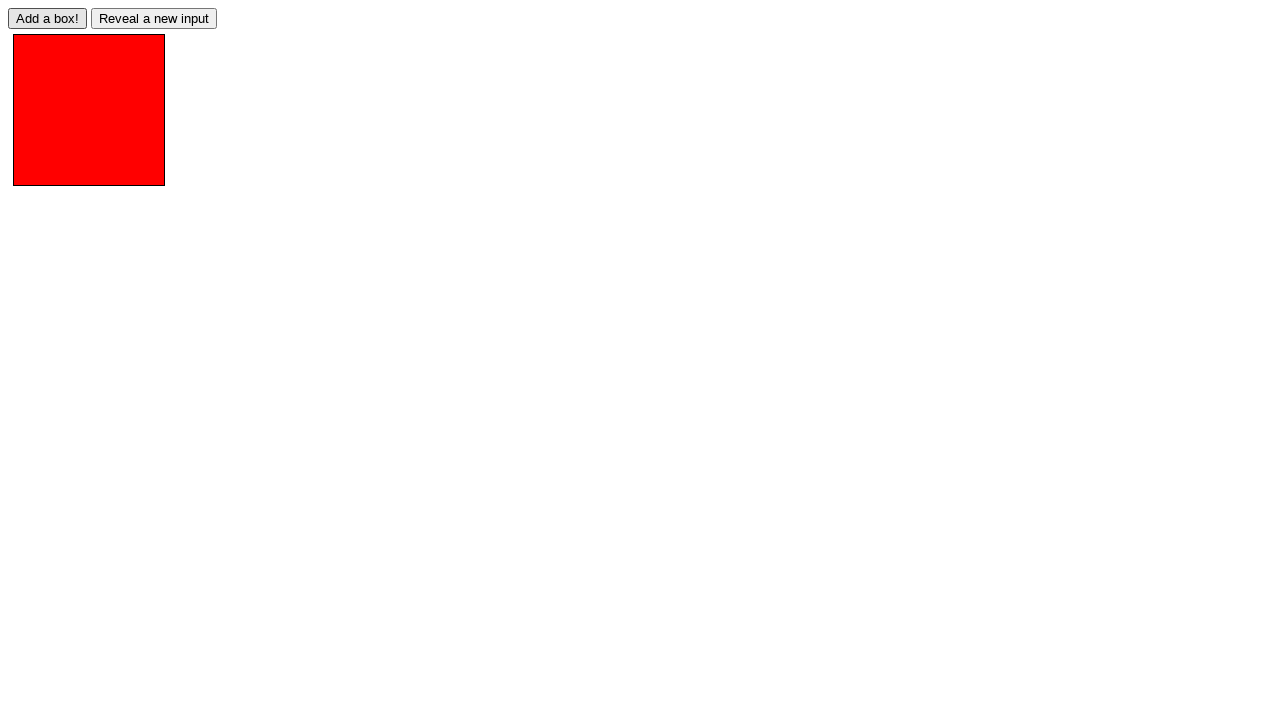

Located the new box element with id 'box0'
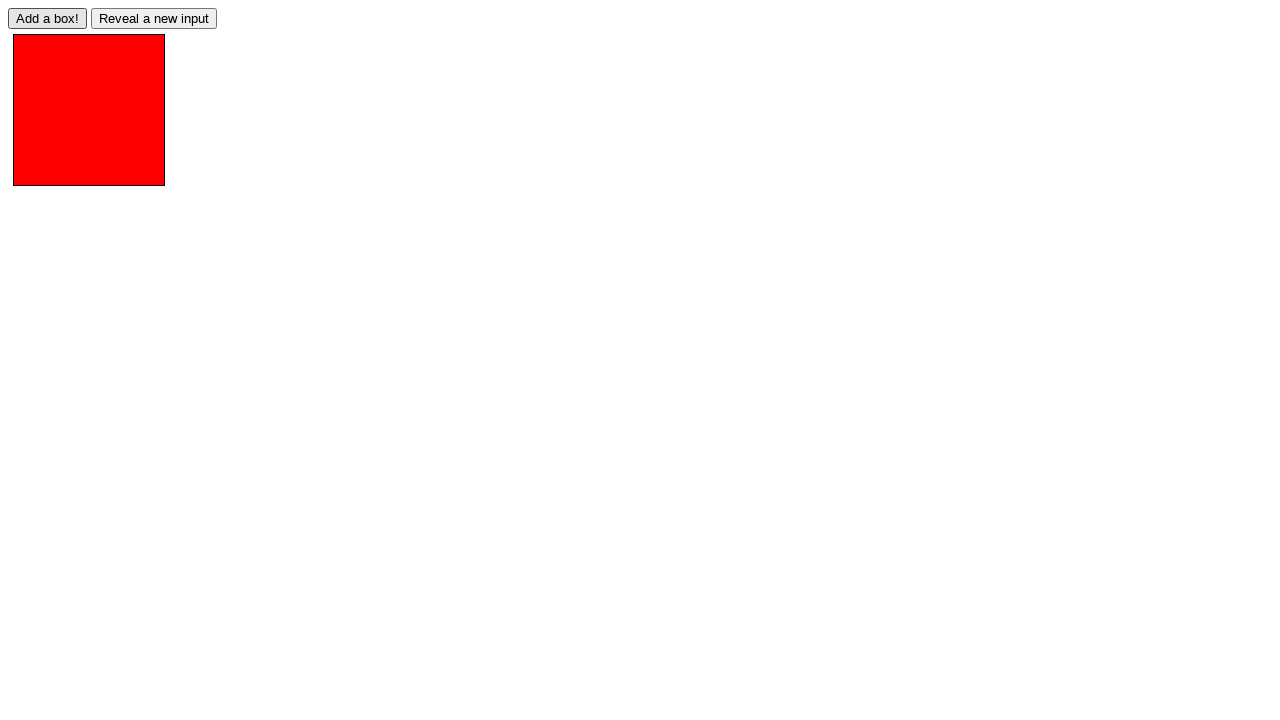

Verified the box element has the correct 'redbox' class
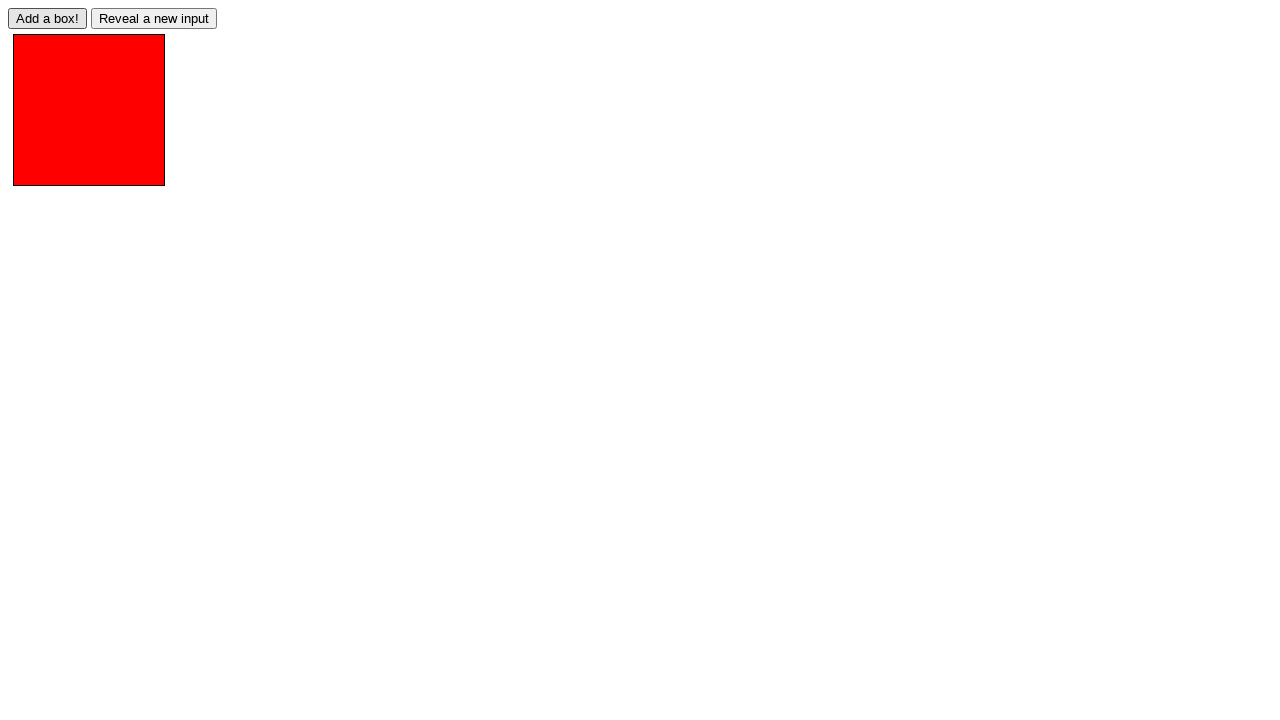

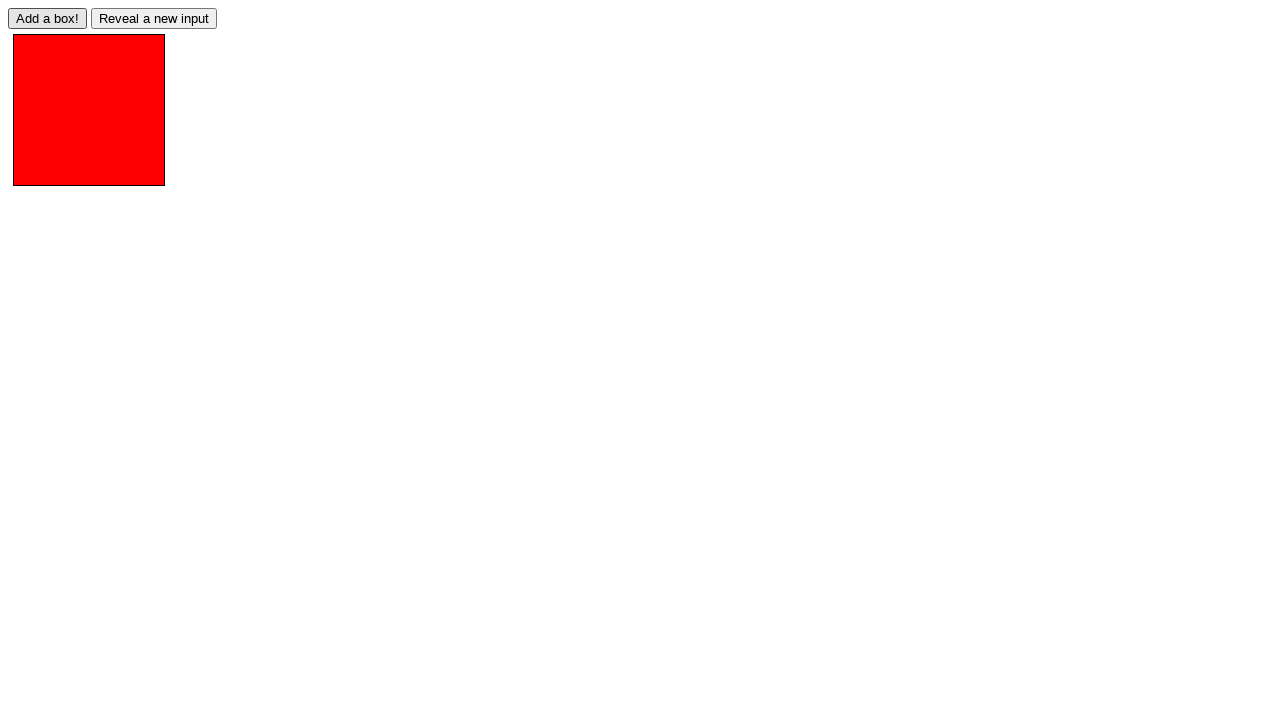